Tests the search functionality on python.org by entering a search term and submitting the form, then verifying the page navigates to search results.

Starting URL: https://www.python.org

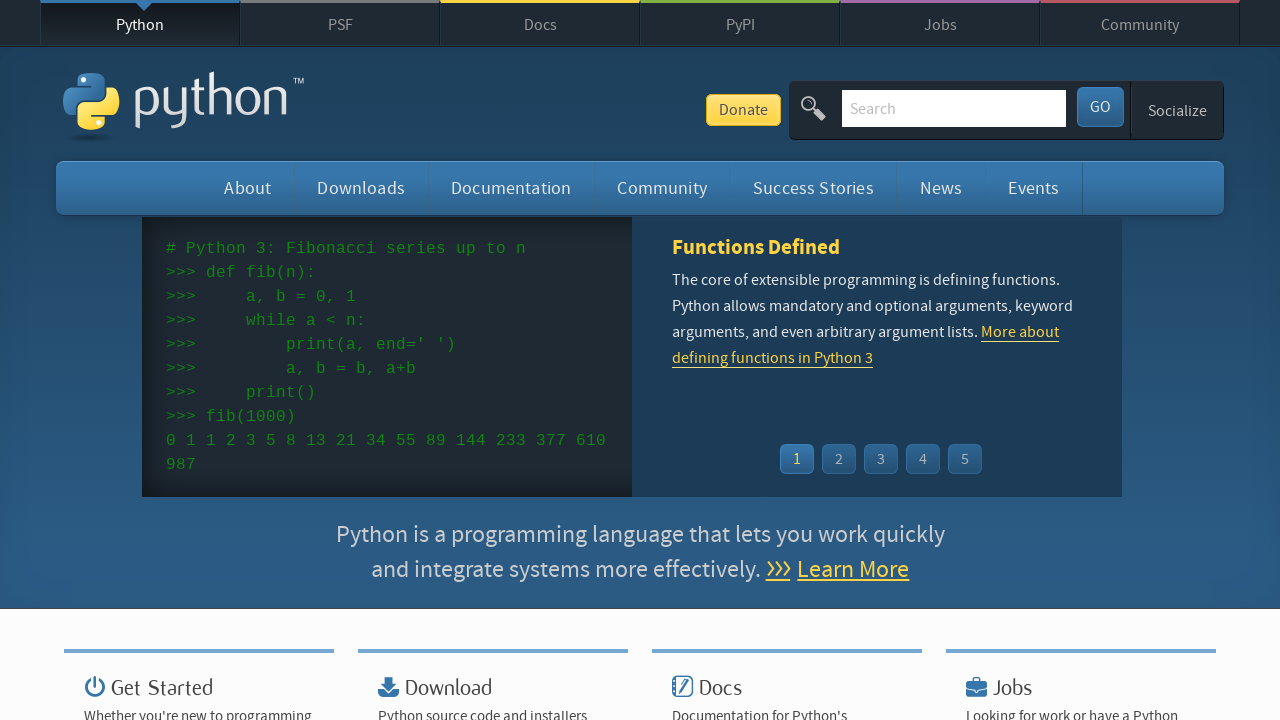

Verified page title contains 'Python'
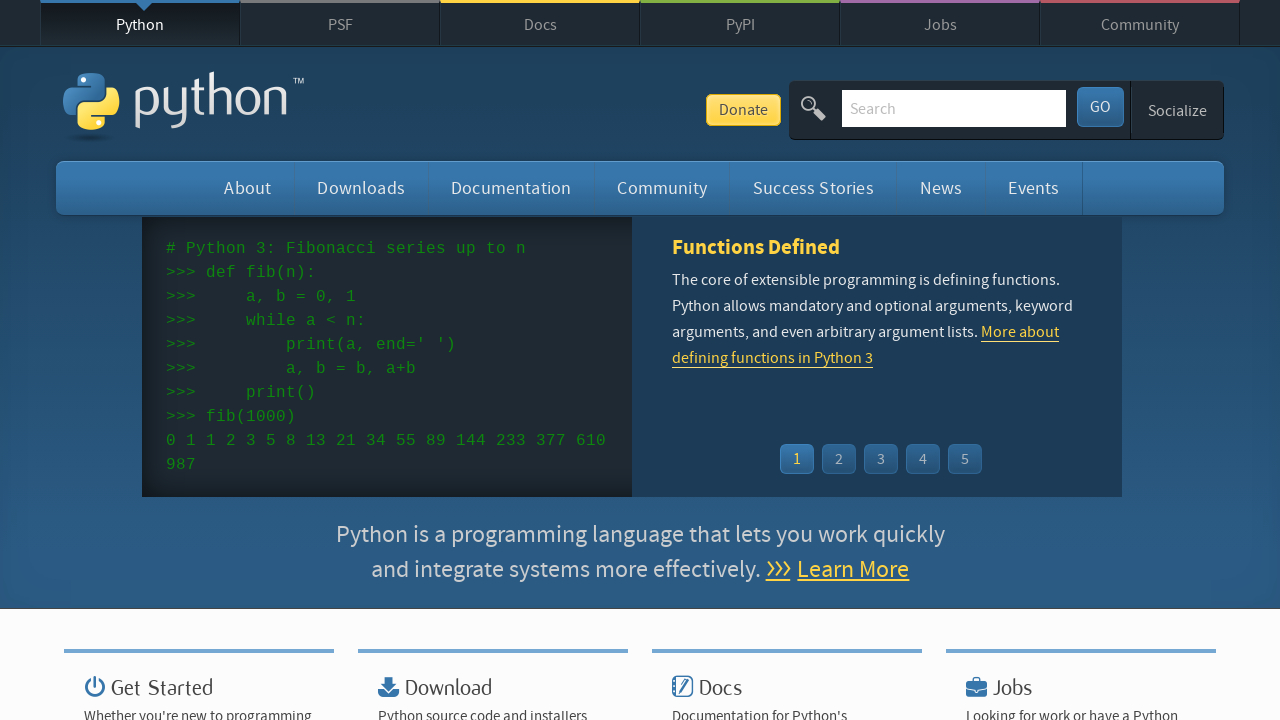

Filled search box with 'selenium' on input[name='q']
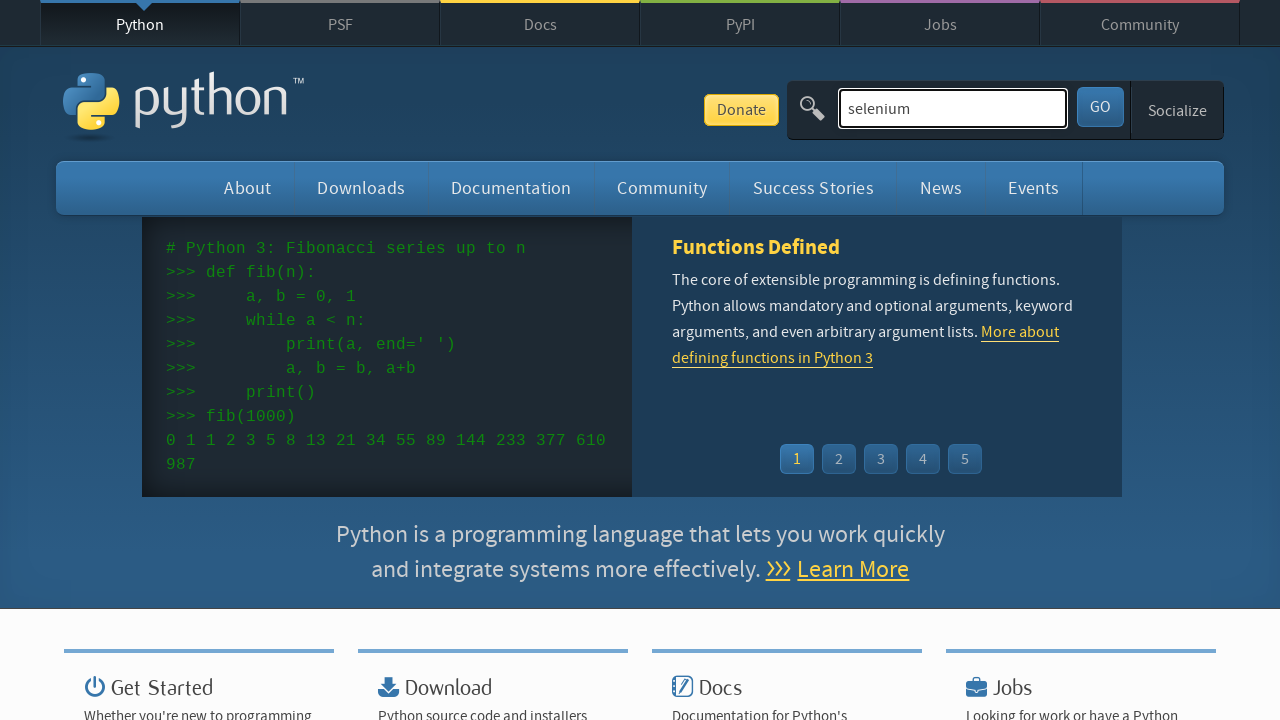

Pressed Enter to submit search form on input[name='q']
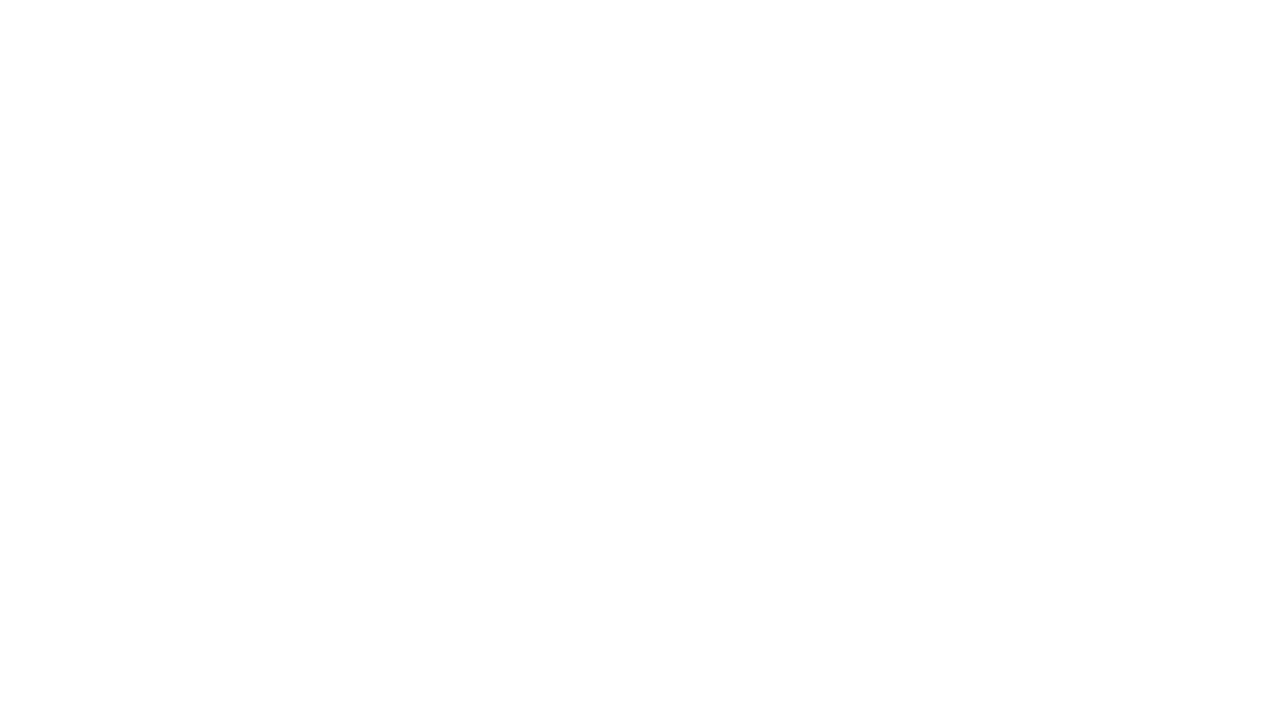

Search results page loaded
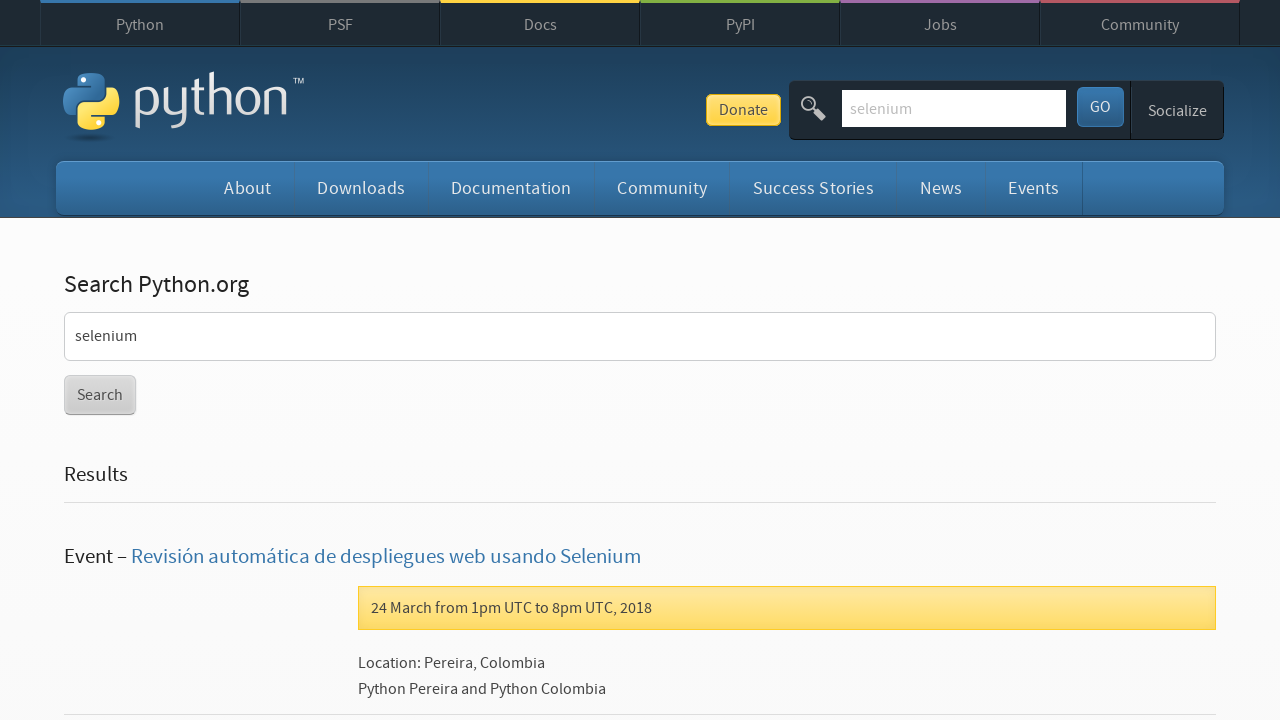

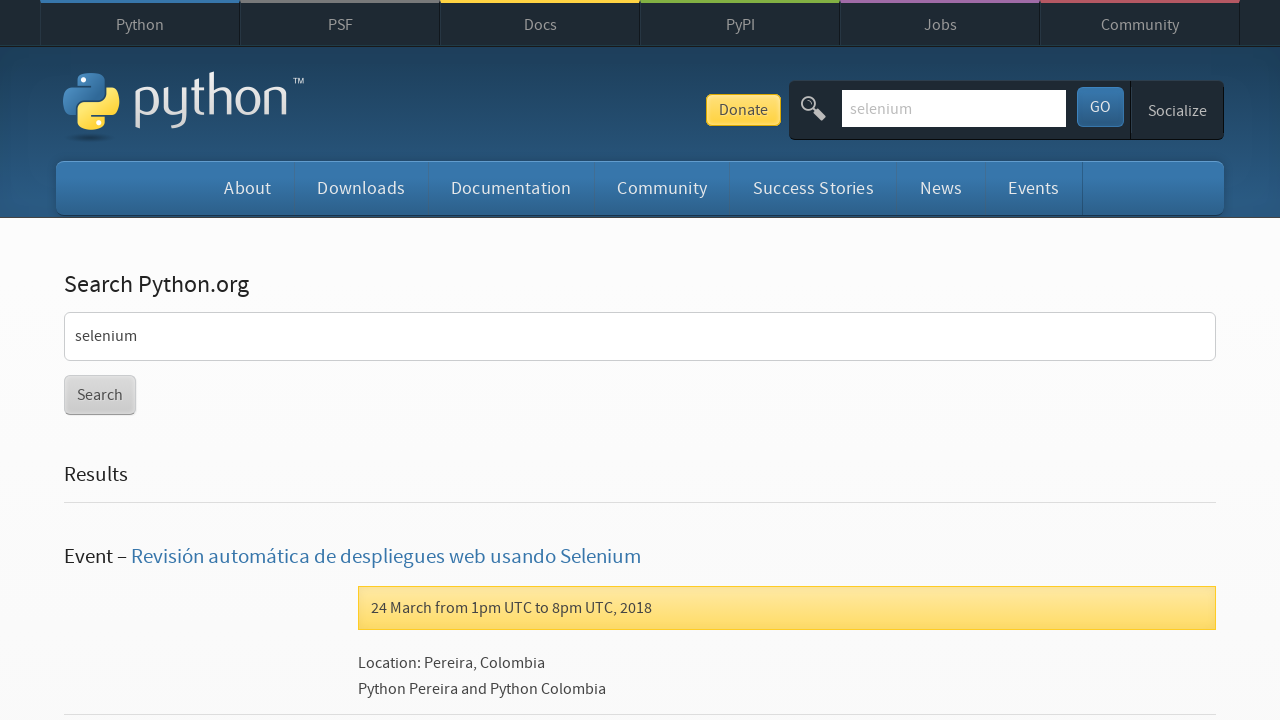